Tests AJAX functionality by clicking the AJAX button on the UI Testing Playground website, which triggers an asynchronous data load.

Starting URL: http://uitestingplayground.com/ajax

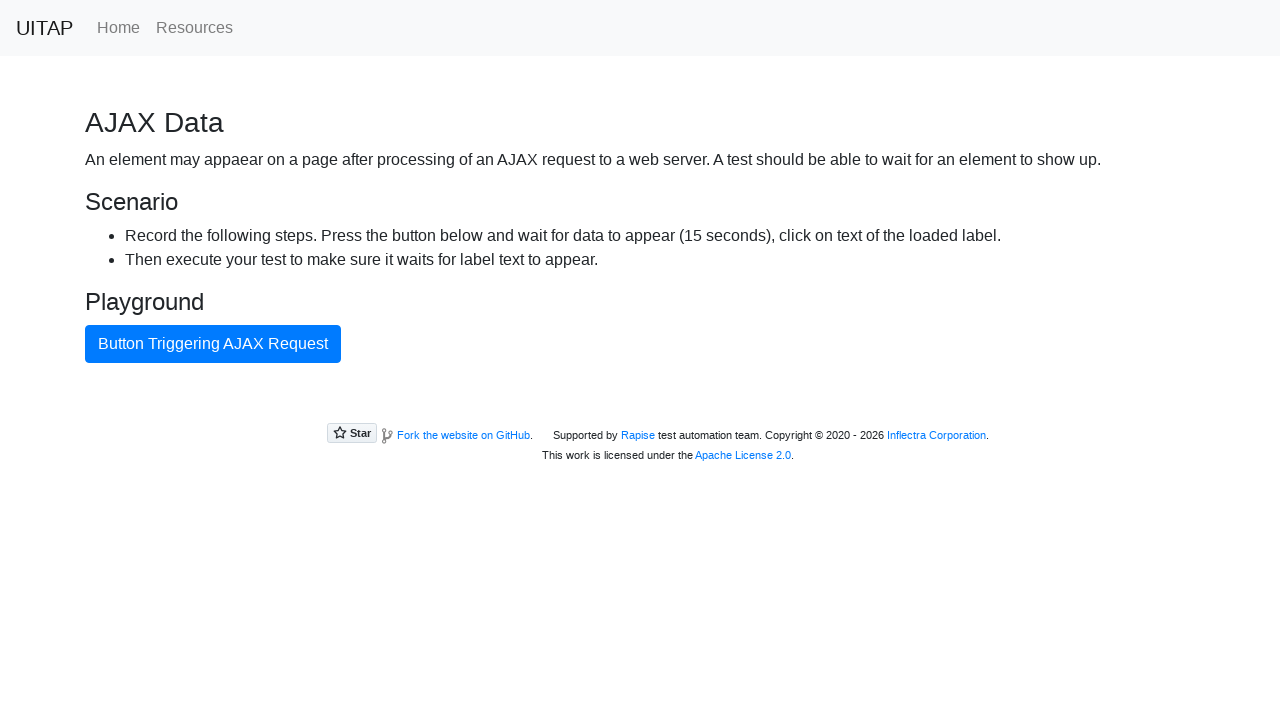

Clicked AJAX button to trigger asynchronous data load at (213, 344) on #ajaxButton
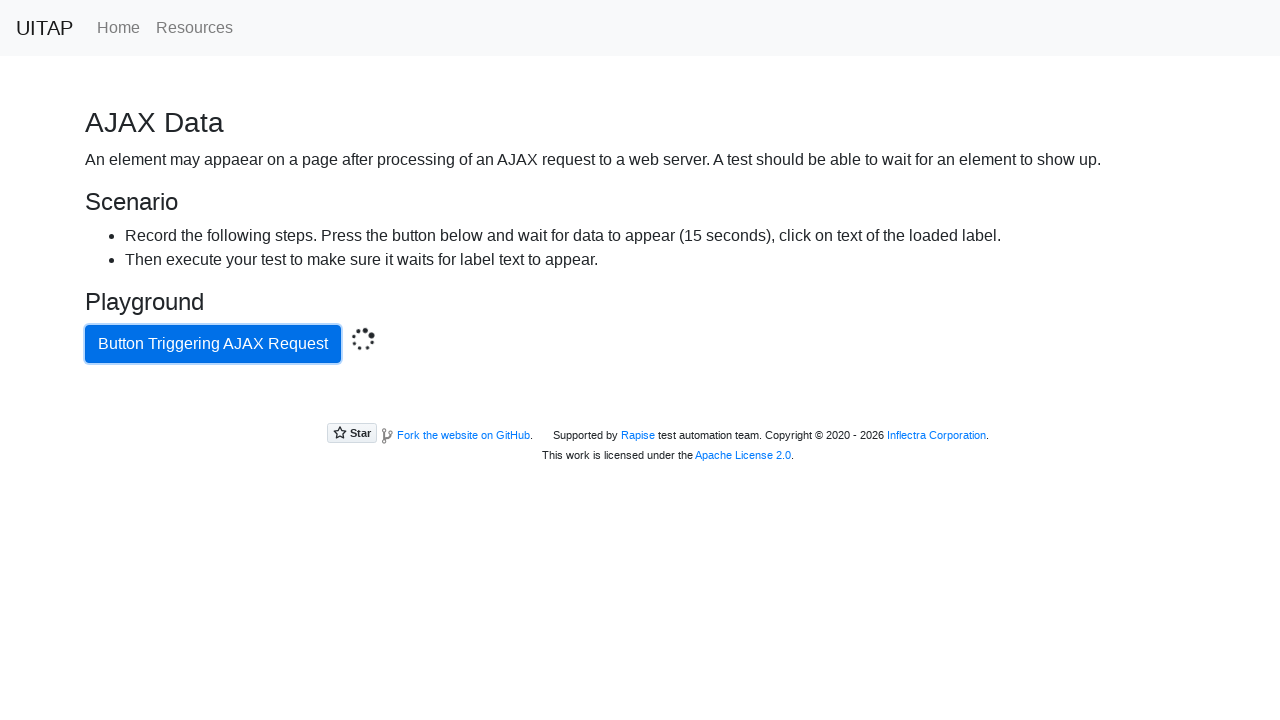

AJAX response content loaded and success element appeared
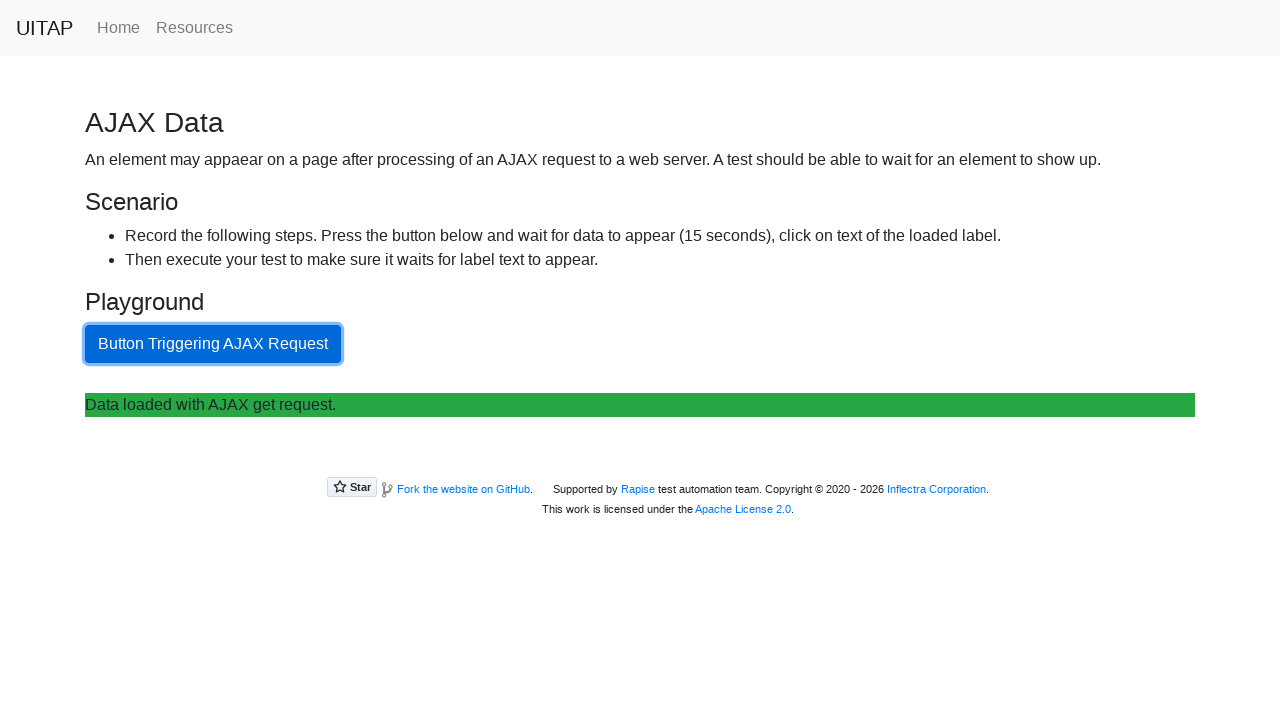

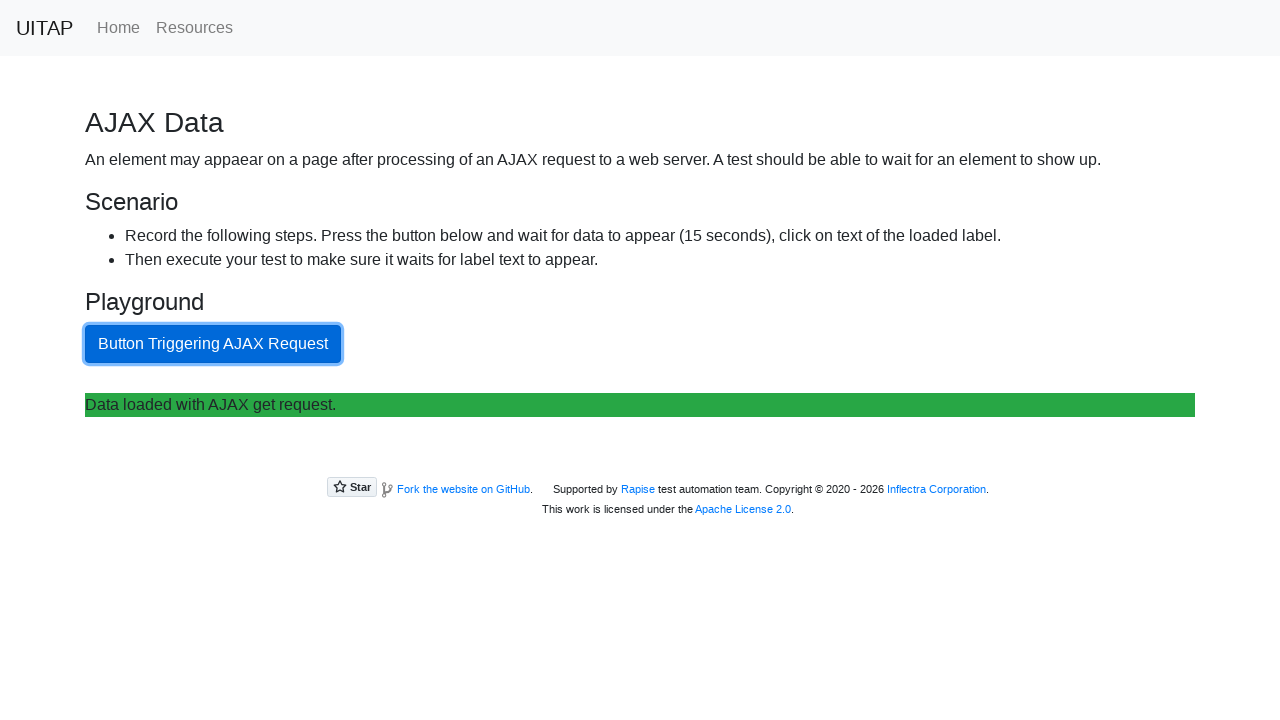